Tests clicking all radio buttons on the automation practice page

Starting URL: https://rahulshettyacademy.com/AutomationPractice/

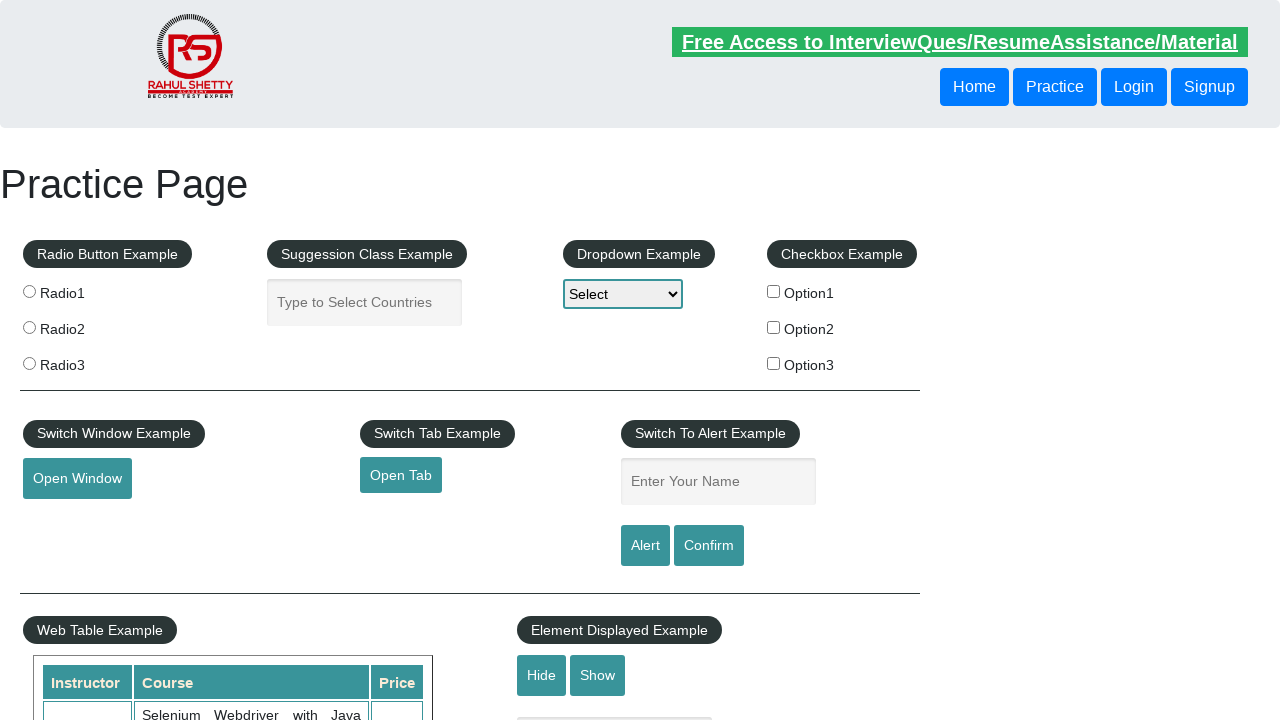

Navigated to automation practice page
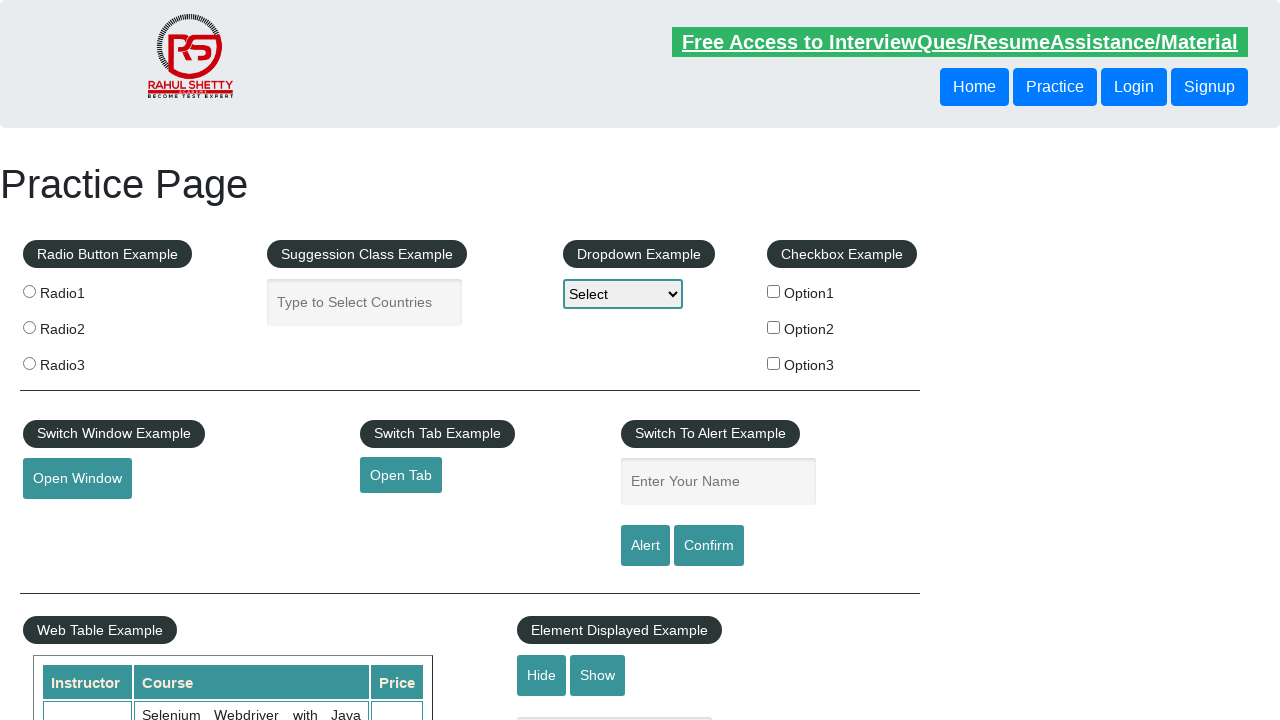

Located all radio buttons on the page
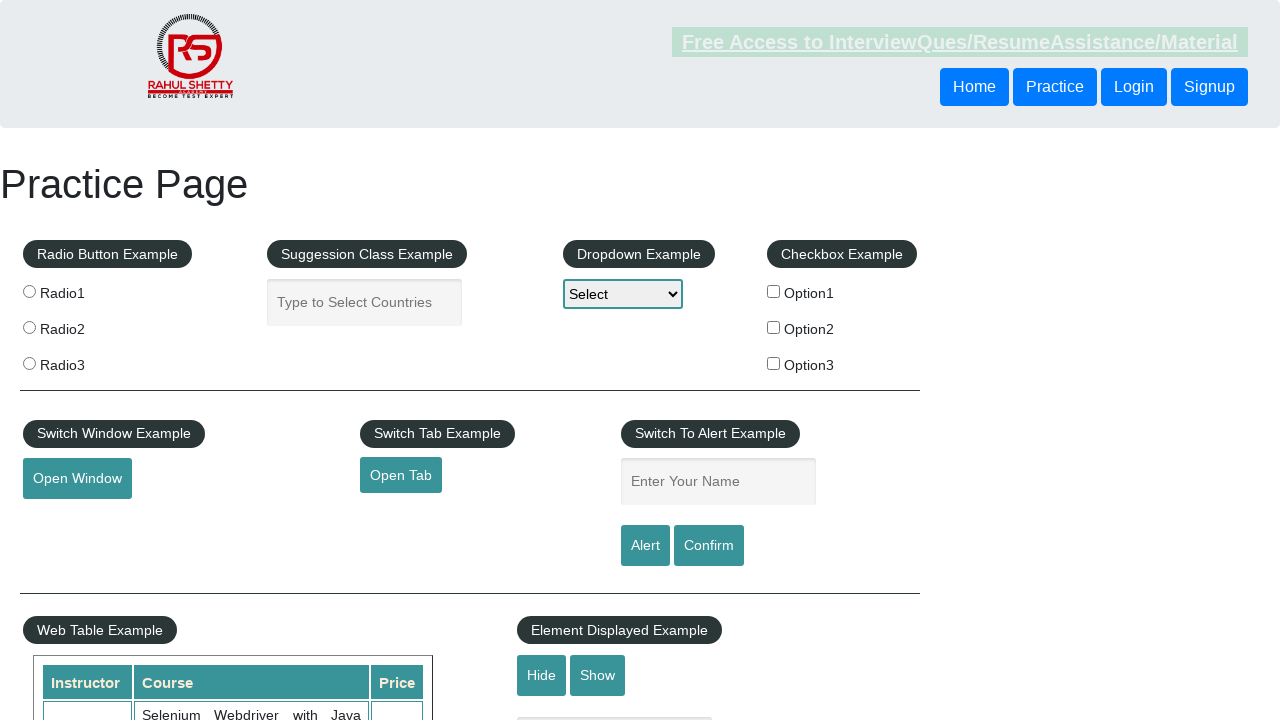

Clicked a radio button at (29, 291) on input[type='radio'] >> nth=0
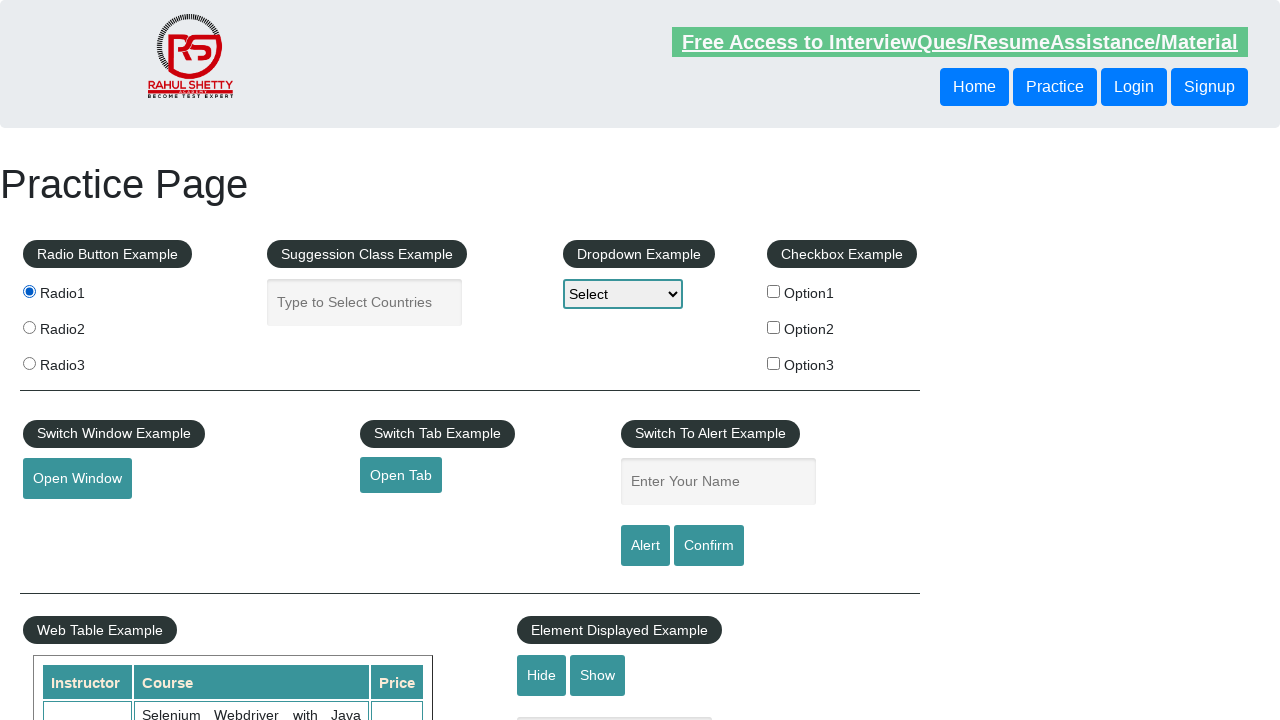

Clicked a radio button at (29, 327) on input[type='radio'] >> nth=1
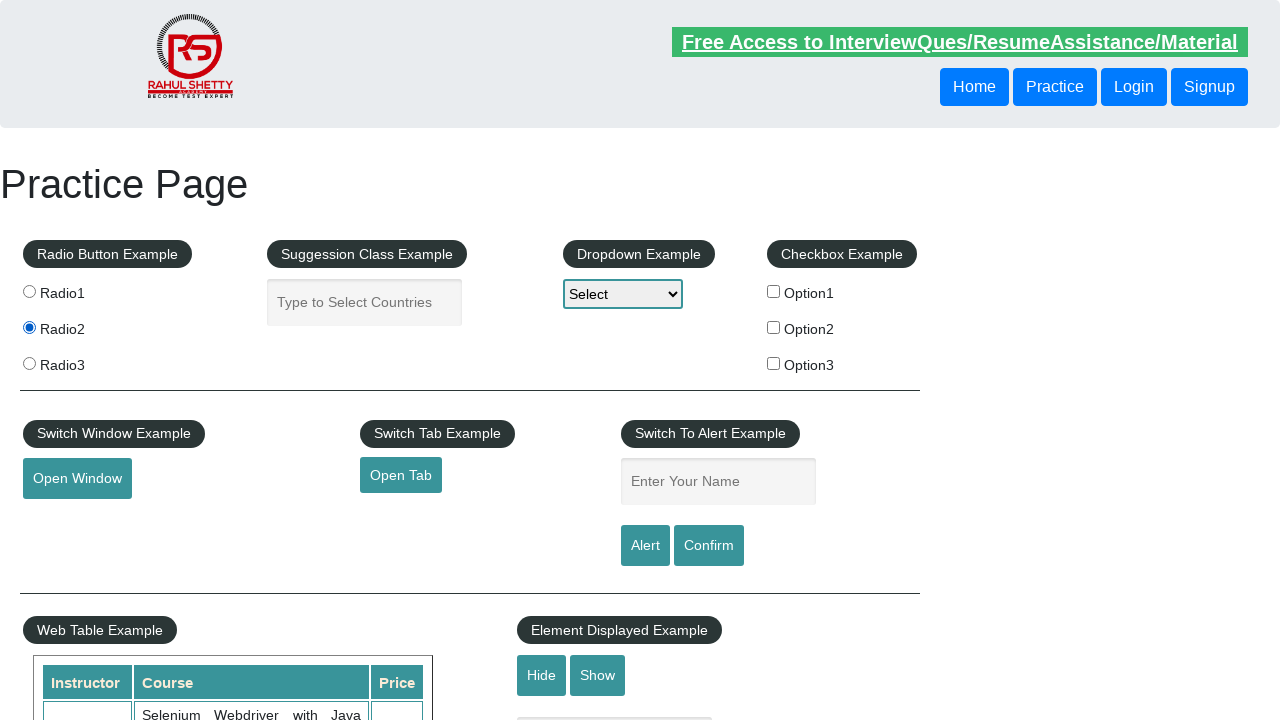

Clicked a radio button at (29, 363) on input[type='radio'] >> nth=2
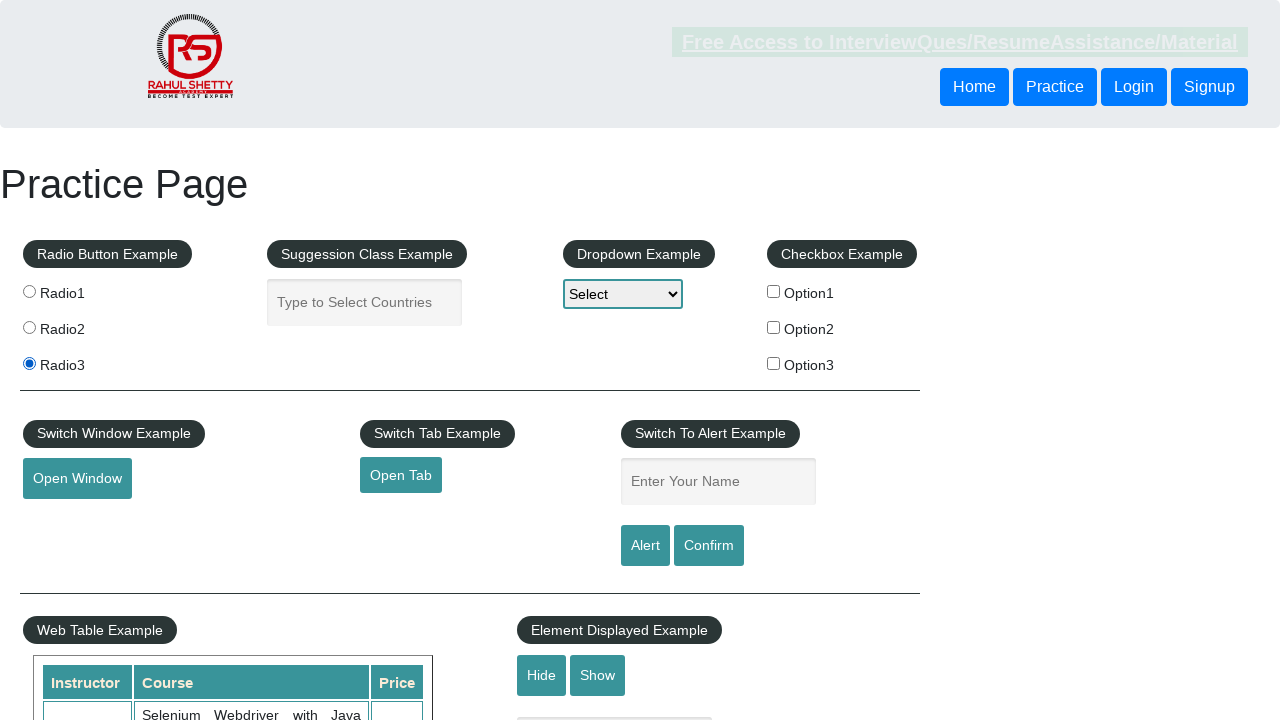

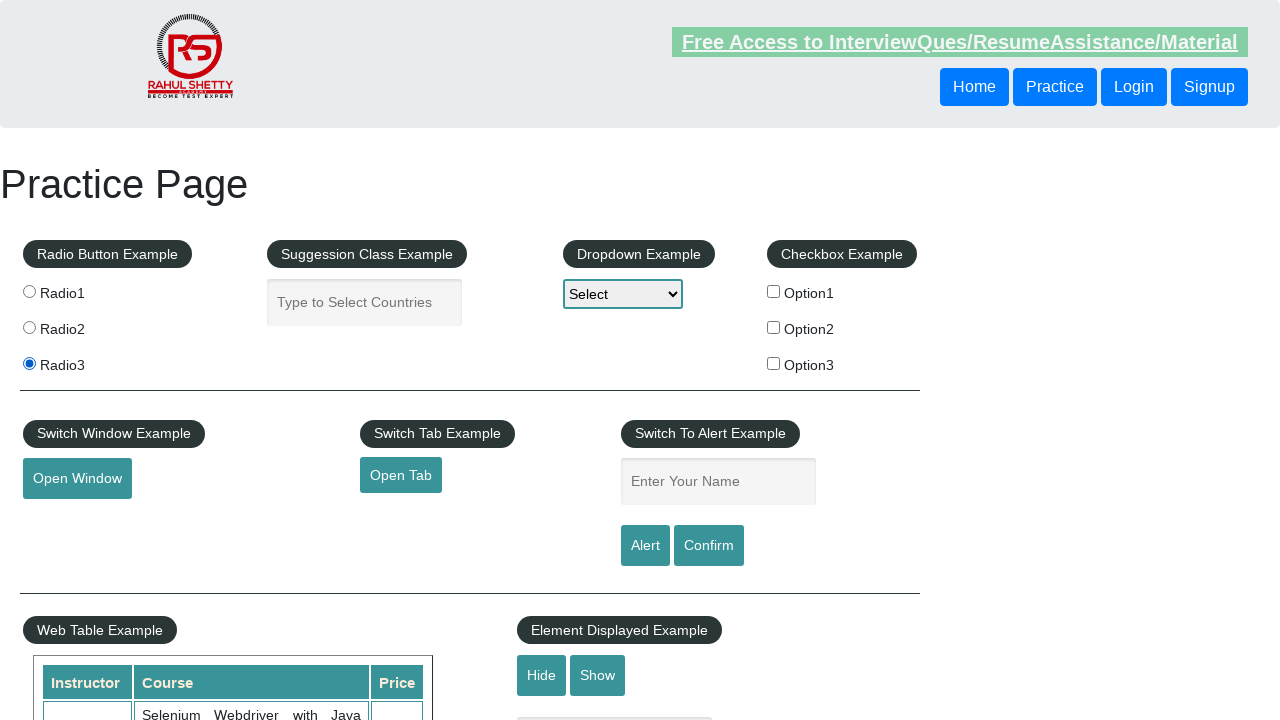